Tests checkbox functionality on letskodeit practice page by clicking multiple checkboxes (BMW, Honda, Benz) and toggling Benz checkbox off.

Starting URL: https://www.letskodeit.com/practice

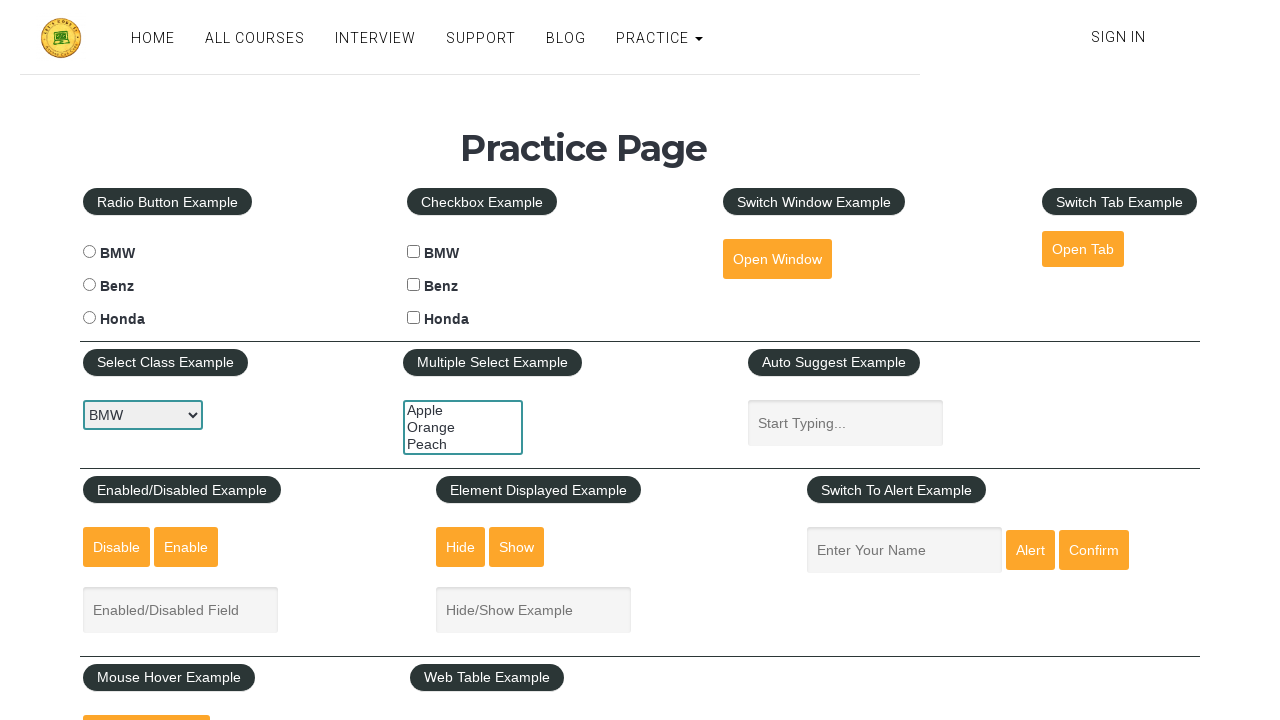

Clicked BMW checkbox at (414, 252) on [id="bmwcheck"]
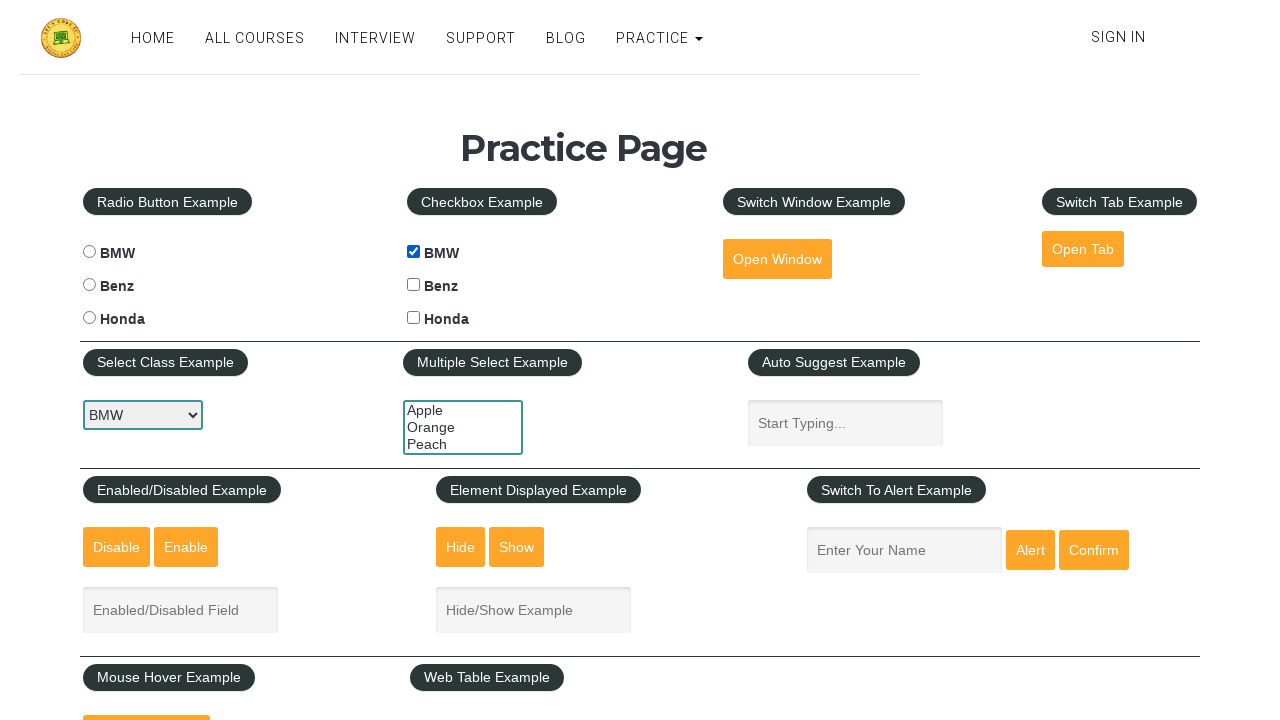

BMW checkbox is now checked
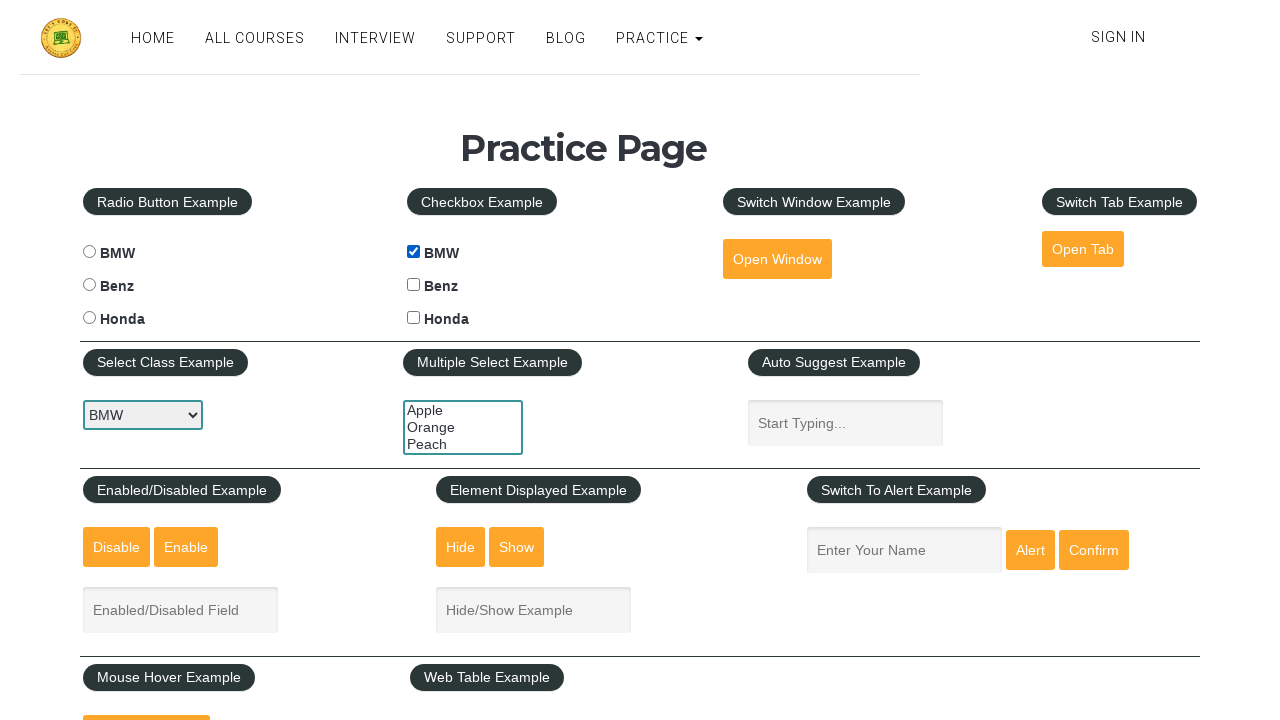

Clicked Honda checkbox at (414, 318) on [id="hondacheck"]
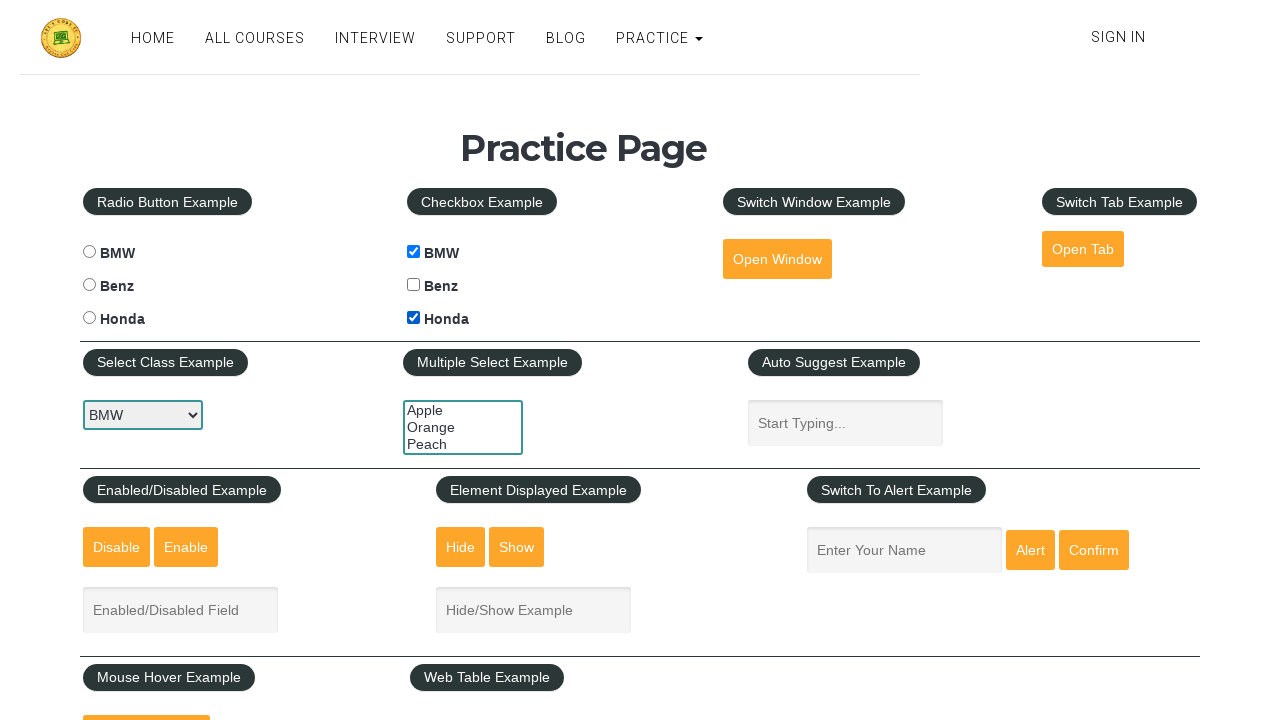

Honda checkbox is now checked
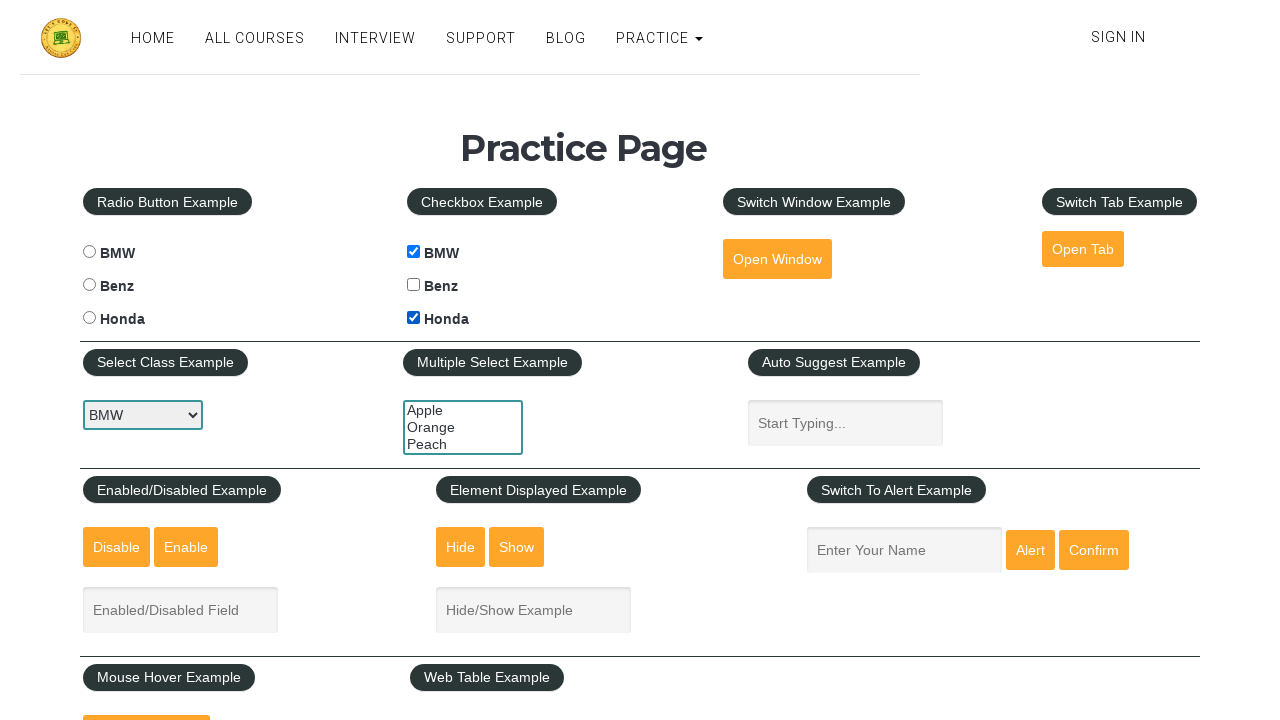

Clicked Benz checkbox to check it at (414, 285) on [id="benzcheck"]
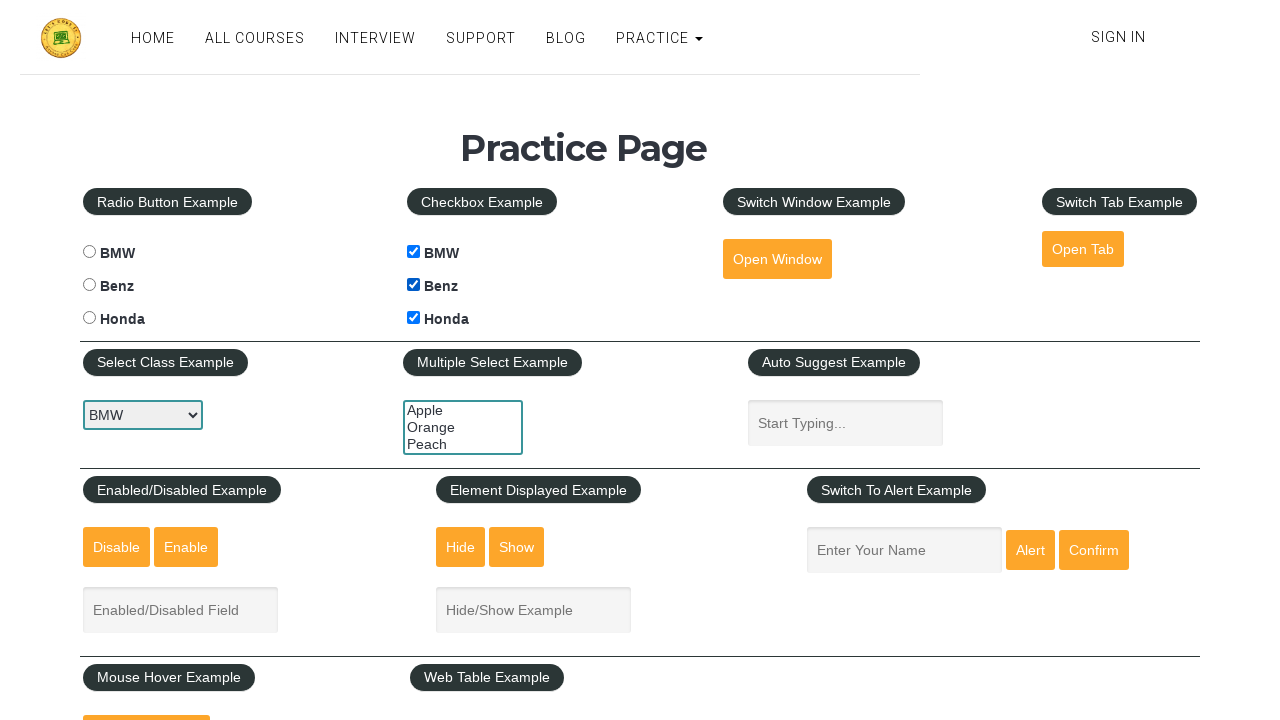

Benz checkbox is now checked
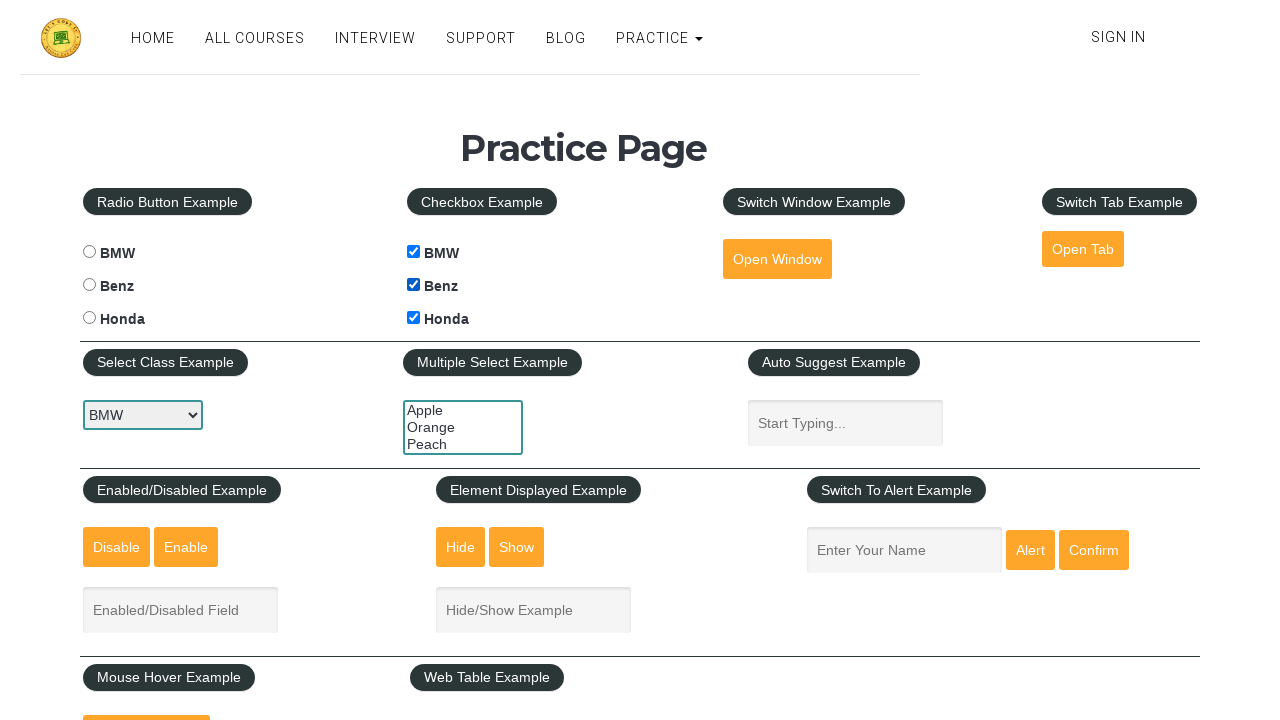

Clicked Benz checkbox to uncheck it at (414, 285) on [id="benzcheck"]
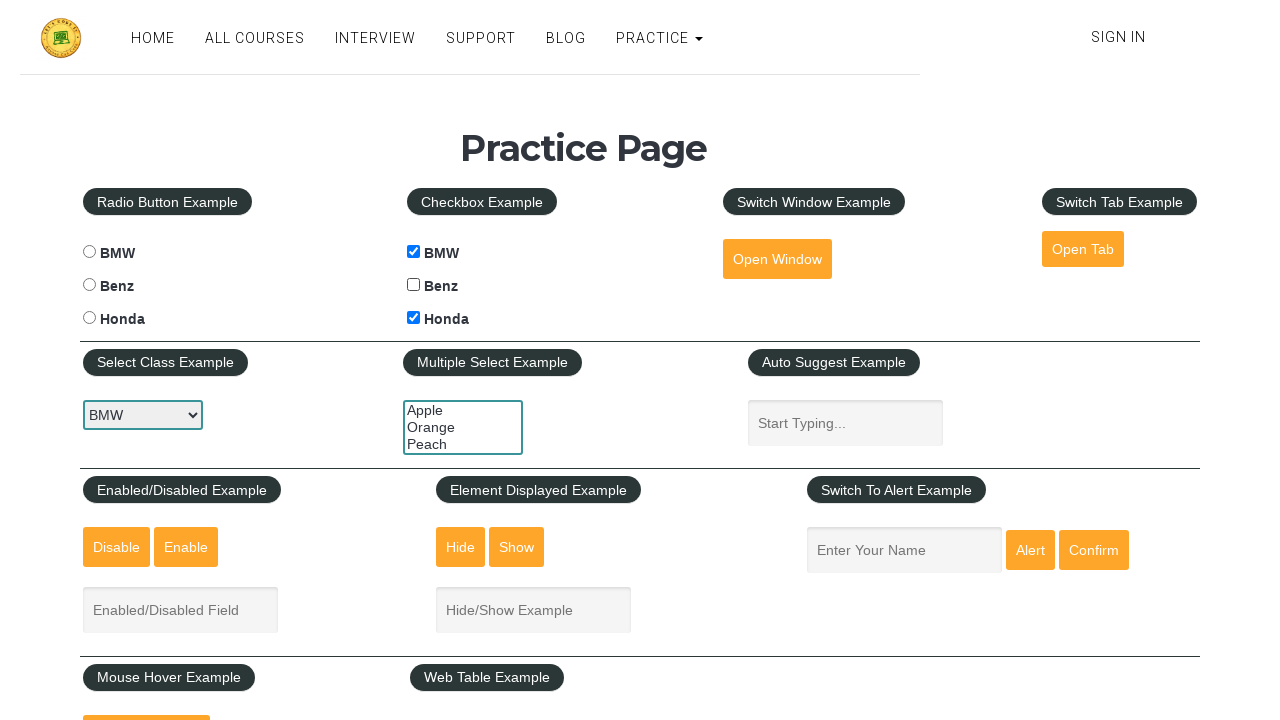

Benz checkbox is now unchecked
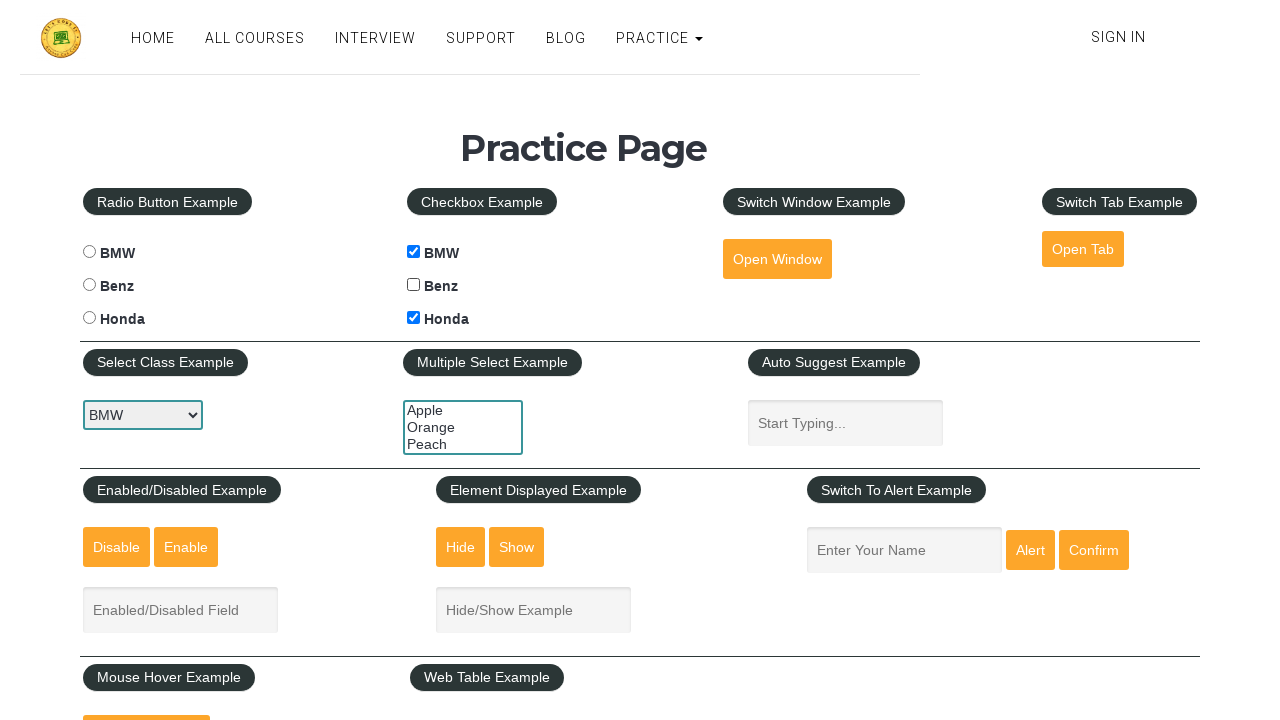

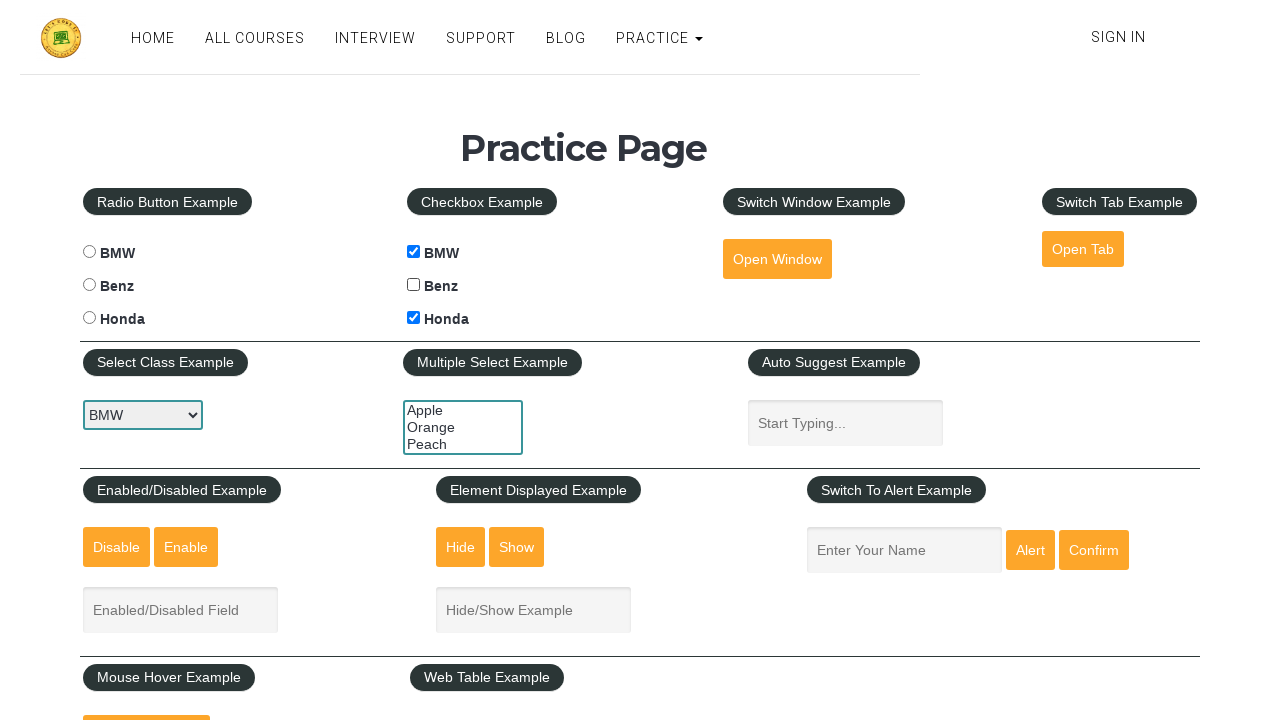